Tests hover functionality by hovering over an avatar and verifying that additional user information (caption) becomes visible

Starting URL: http://the-internet.herokuapp.com/hovers

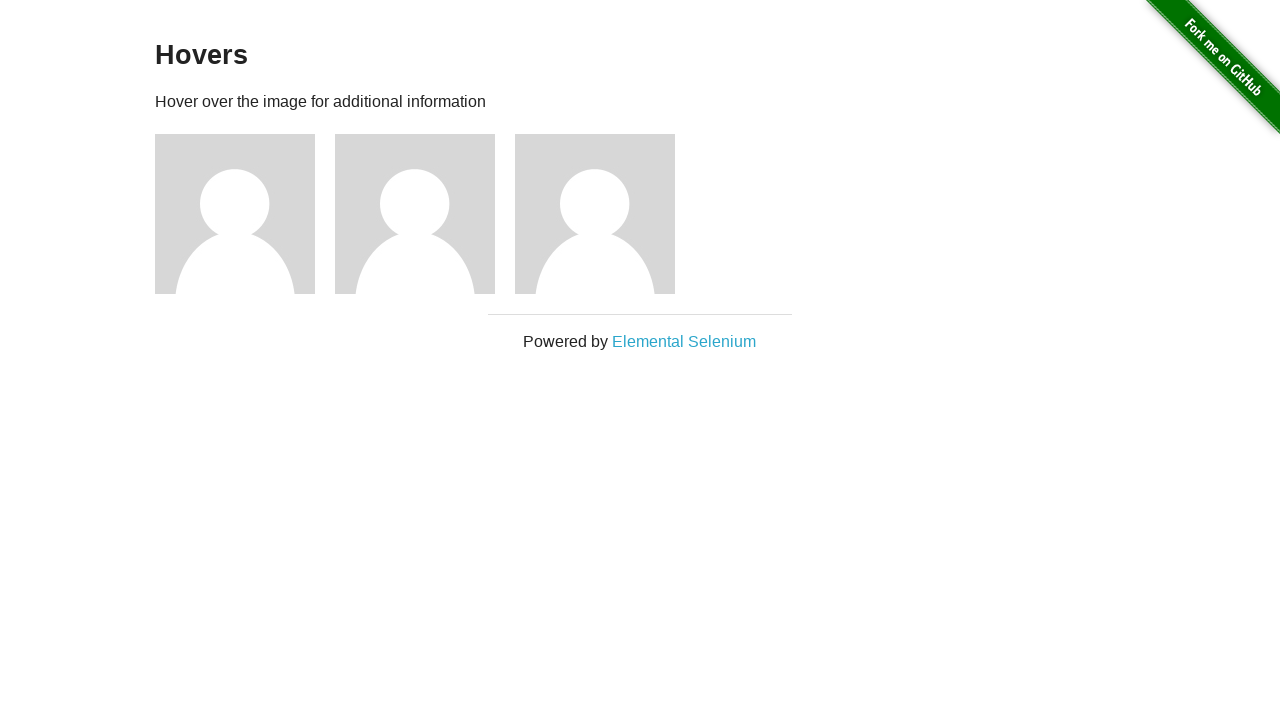

Hovered over the first avatar element at (245, 214) on .figure >> nth=0
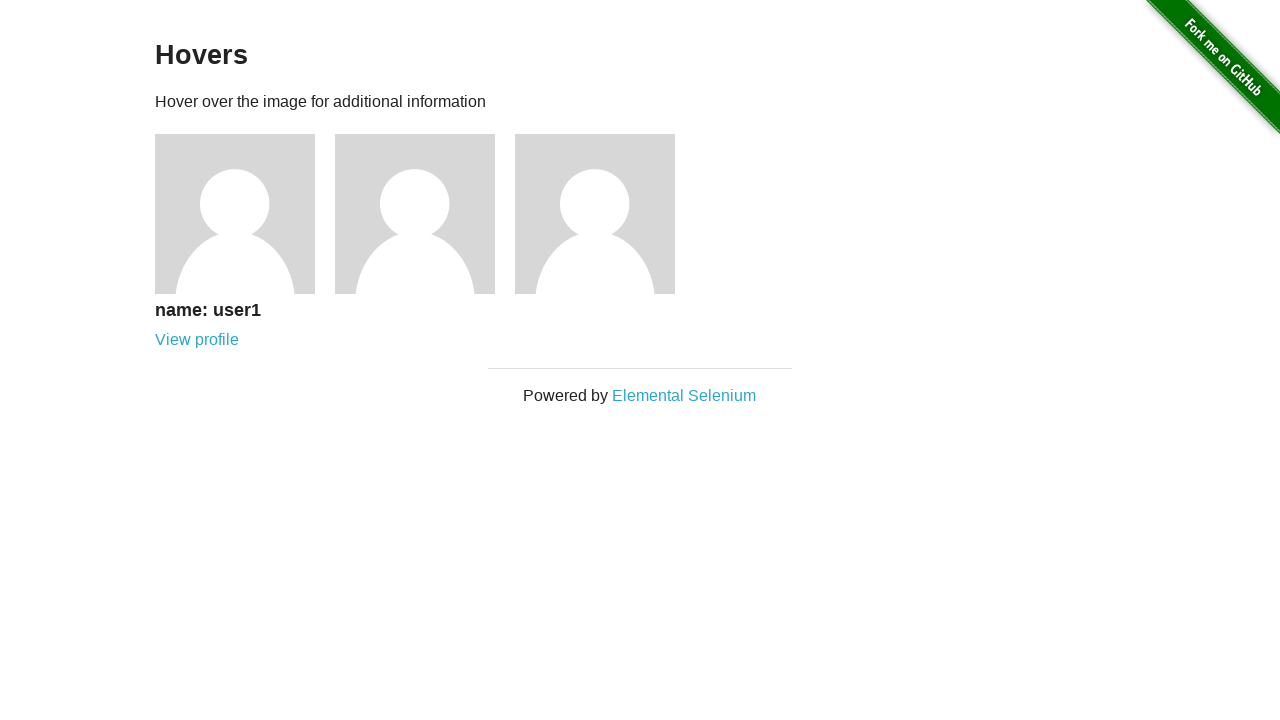

Waited for caption to become visible
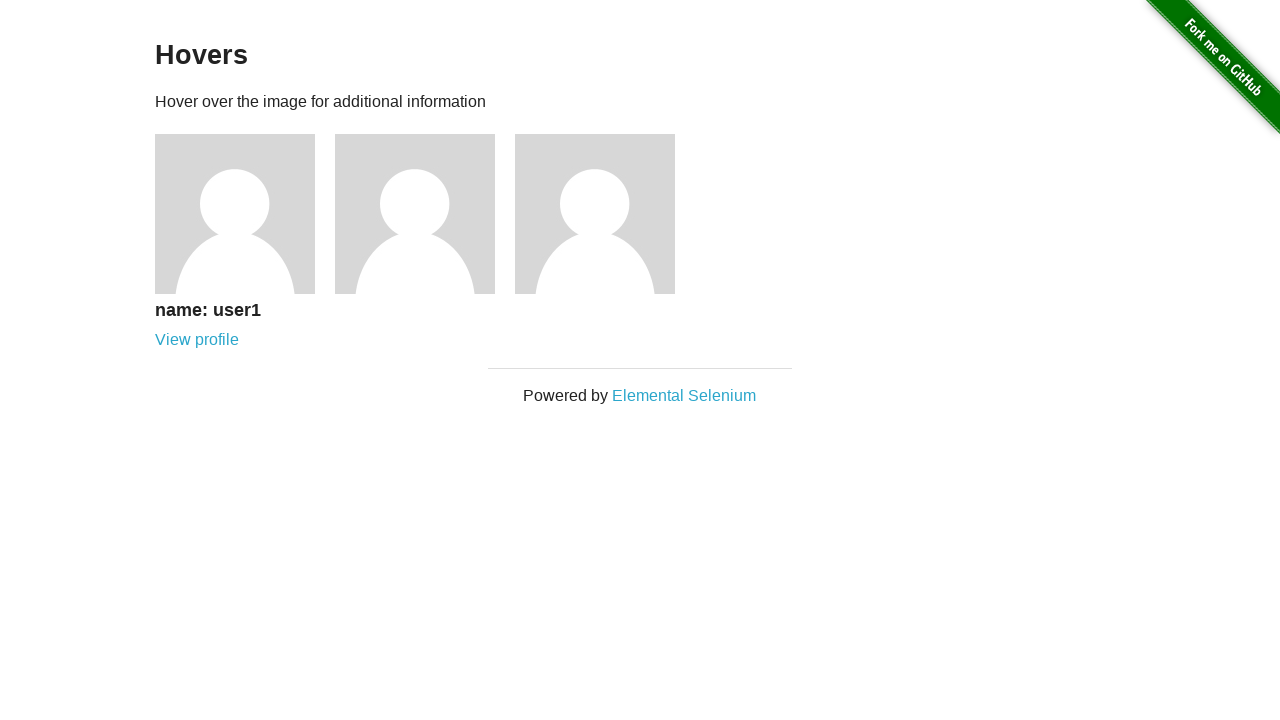

Verified that the caption is visible
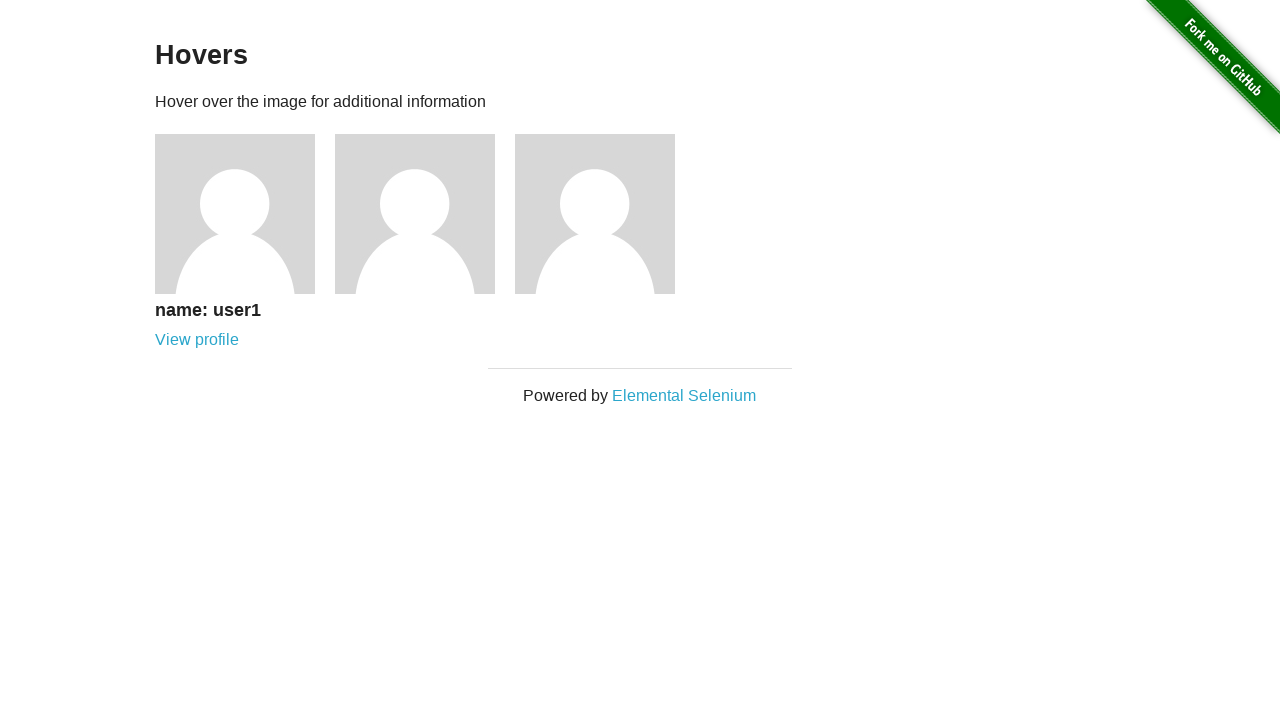

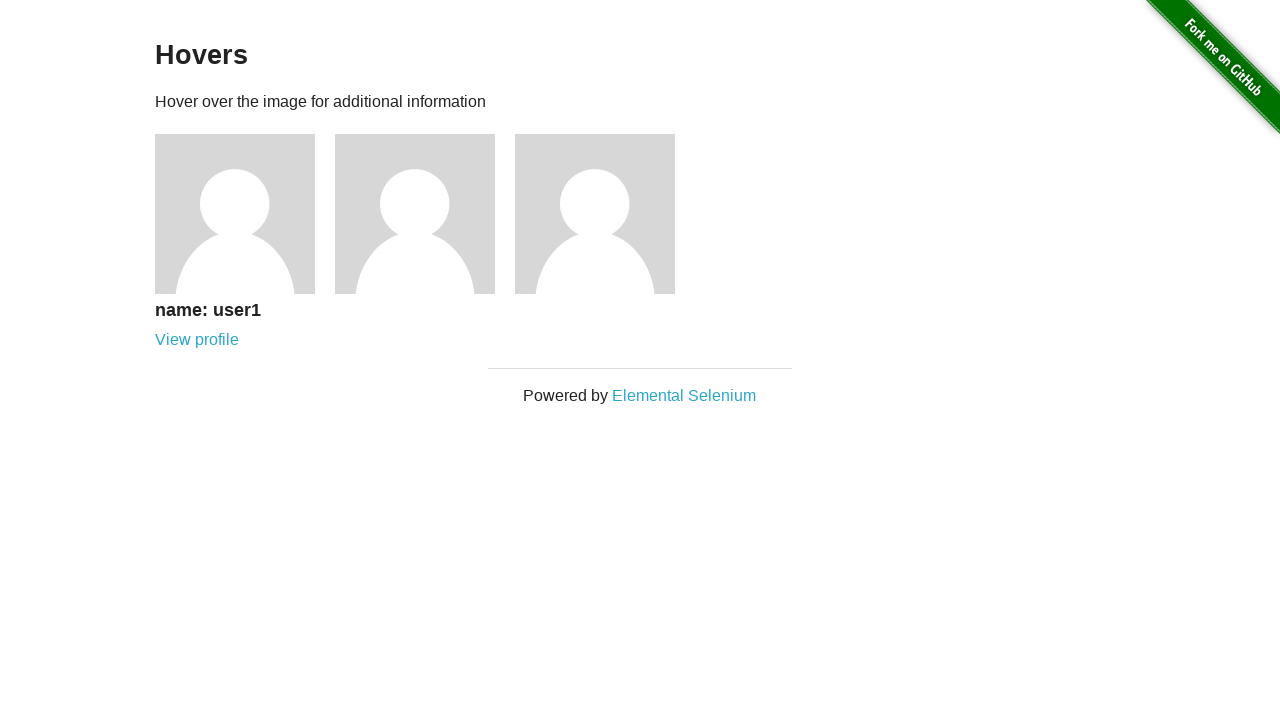